Tests window resize functionality by getting the current window size and then resizing the browser window to 550x900 pixels

Starting URL: https://habr.com/ru

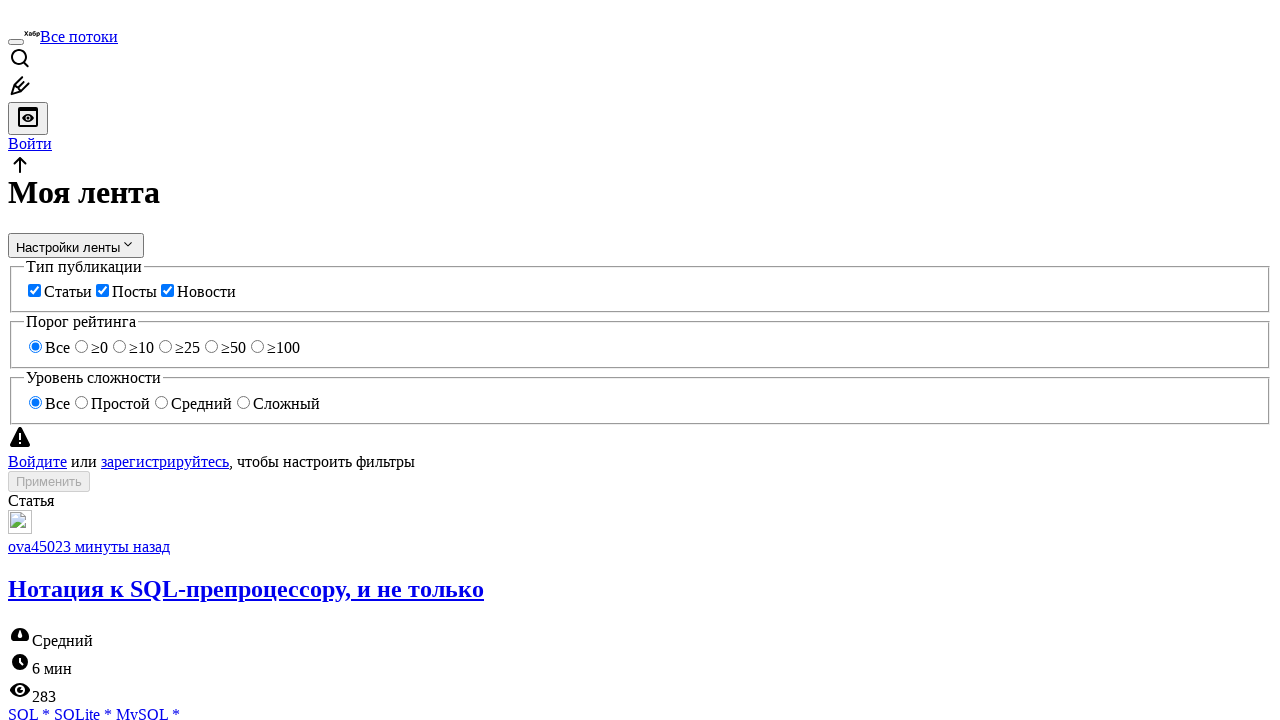

Retrieved current viewport size
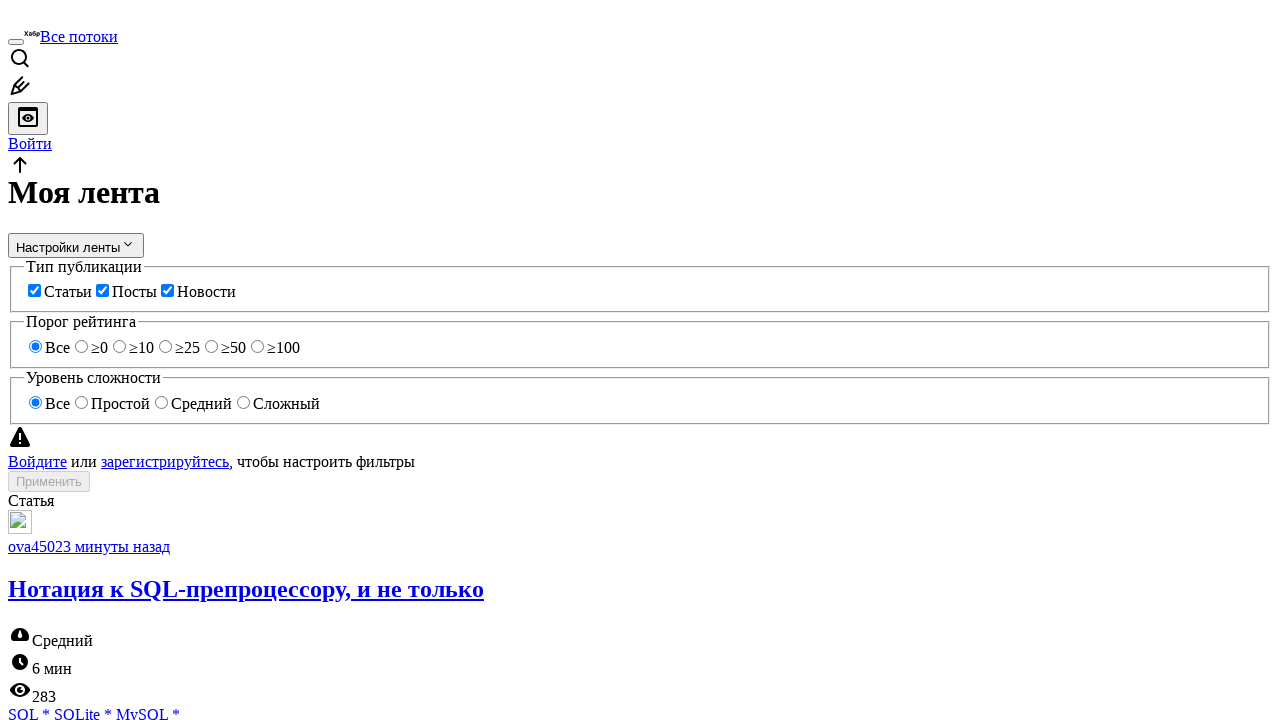

Resized browser window to 550x900 pixels
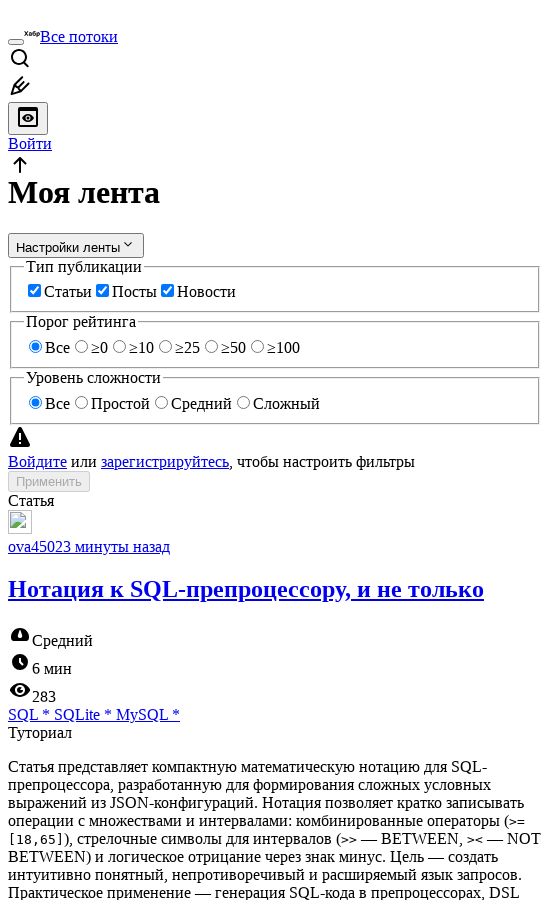

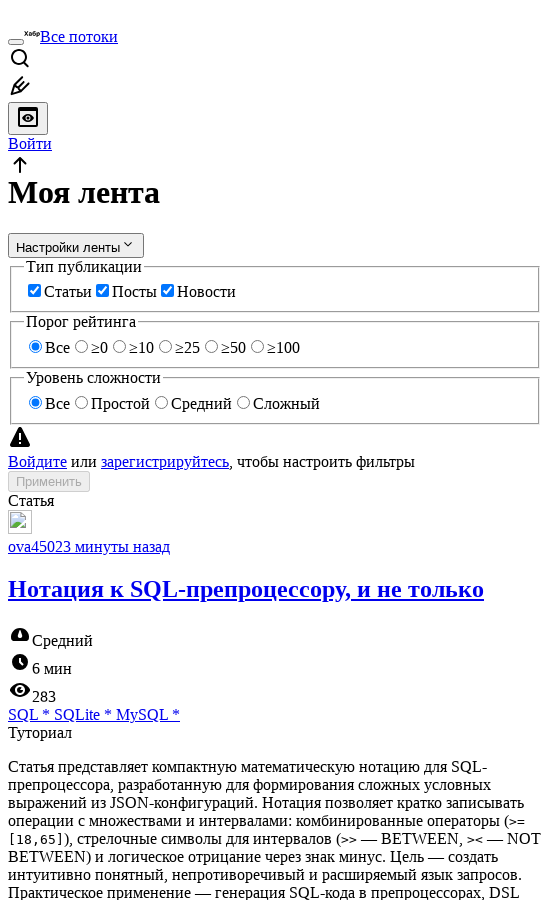